Tests a data types form by filling in personal information fields (first name, last name, address, city, country, job position, company) and submitting the form, then verifies the form validation by checking the background colors of specific fields.

Starting URL: https://bonigarcia.dev/selenium-webdriver-java/data-types.html

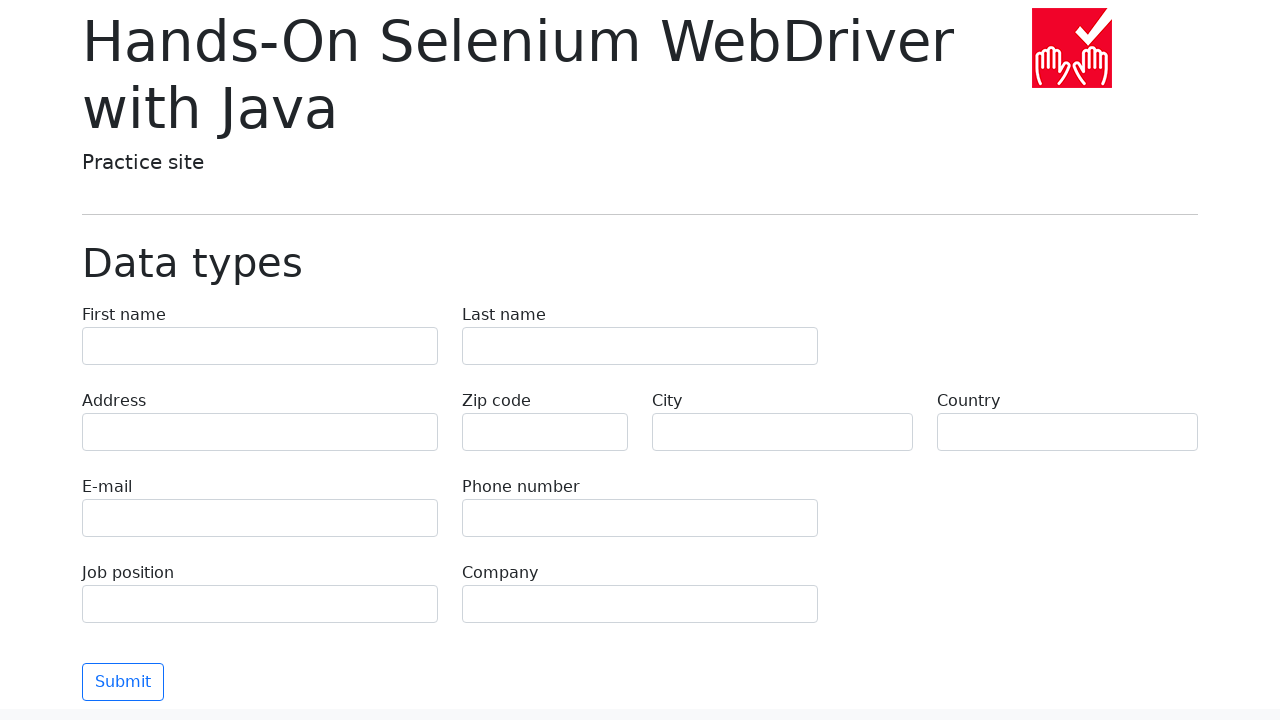

Filled first name field with 'Иван' on input[name='first-name']
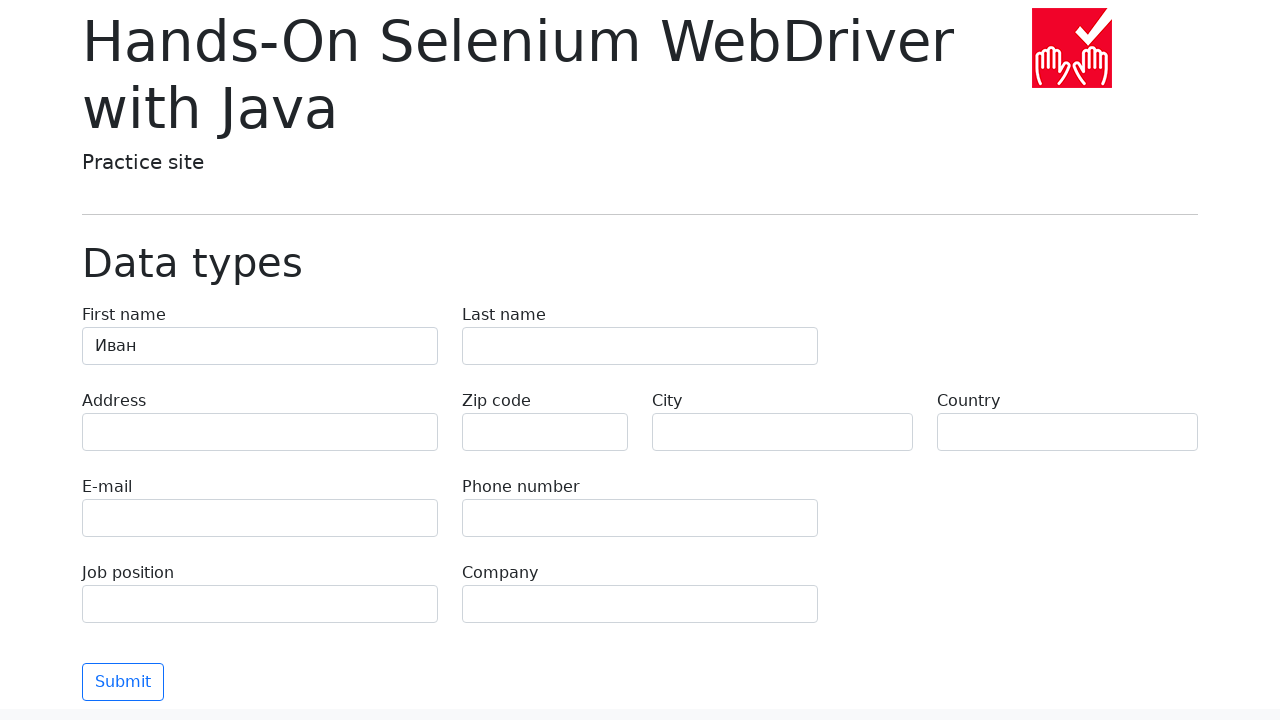

Filled last name field with 'Петров' on input[name='last-name']
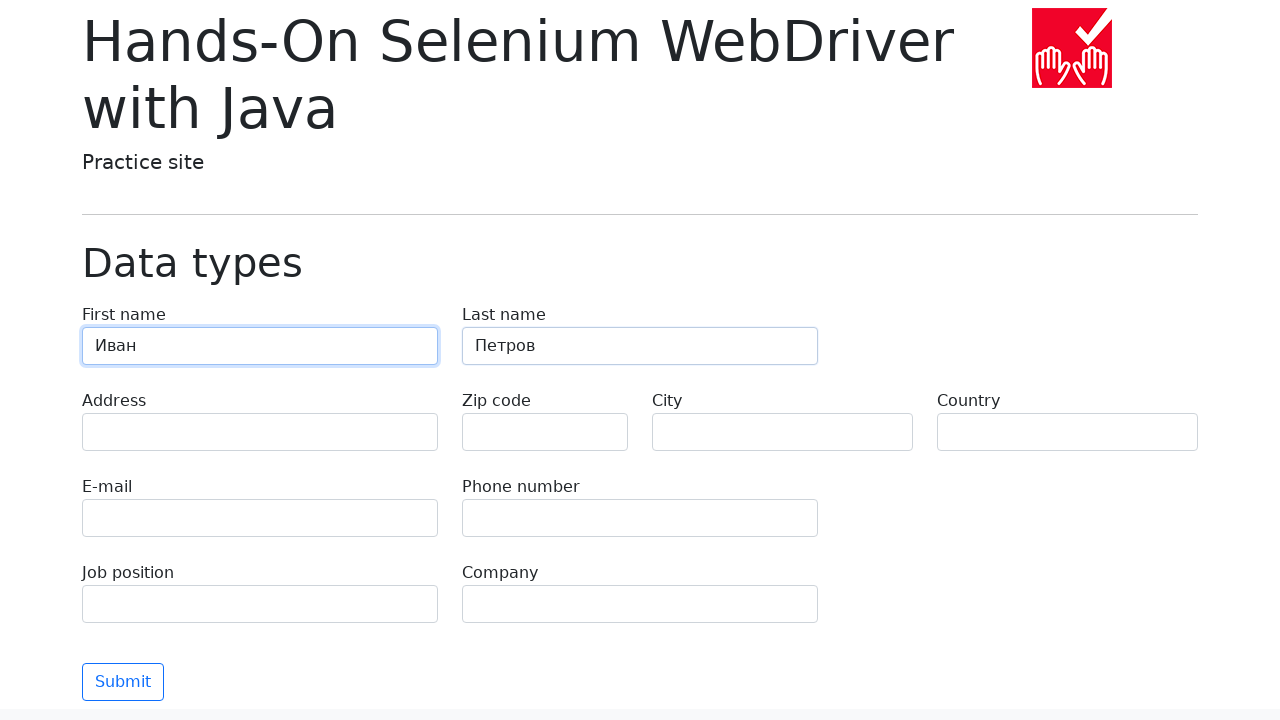

Filled address field with 'Ленина, 55-3' on input[name='address']
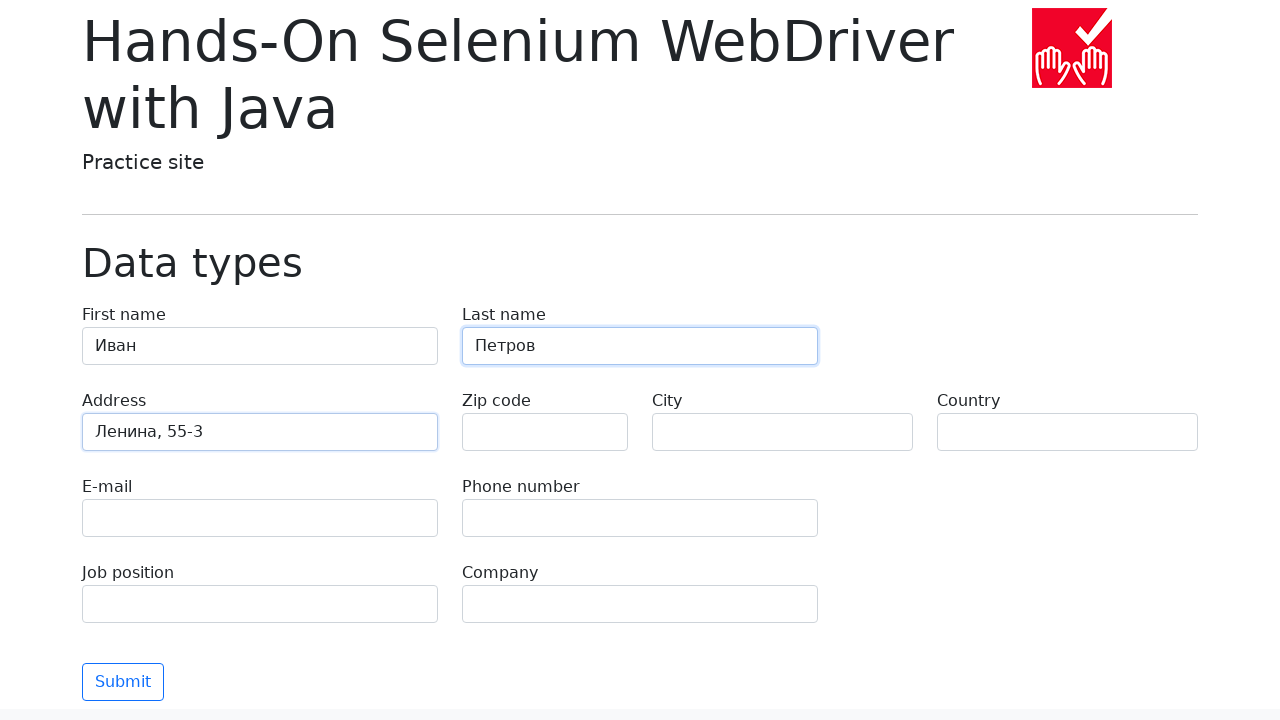

Filled city field with 'Москва' on input[name='city']
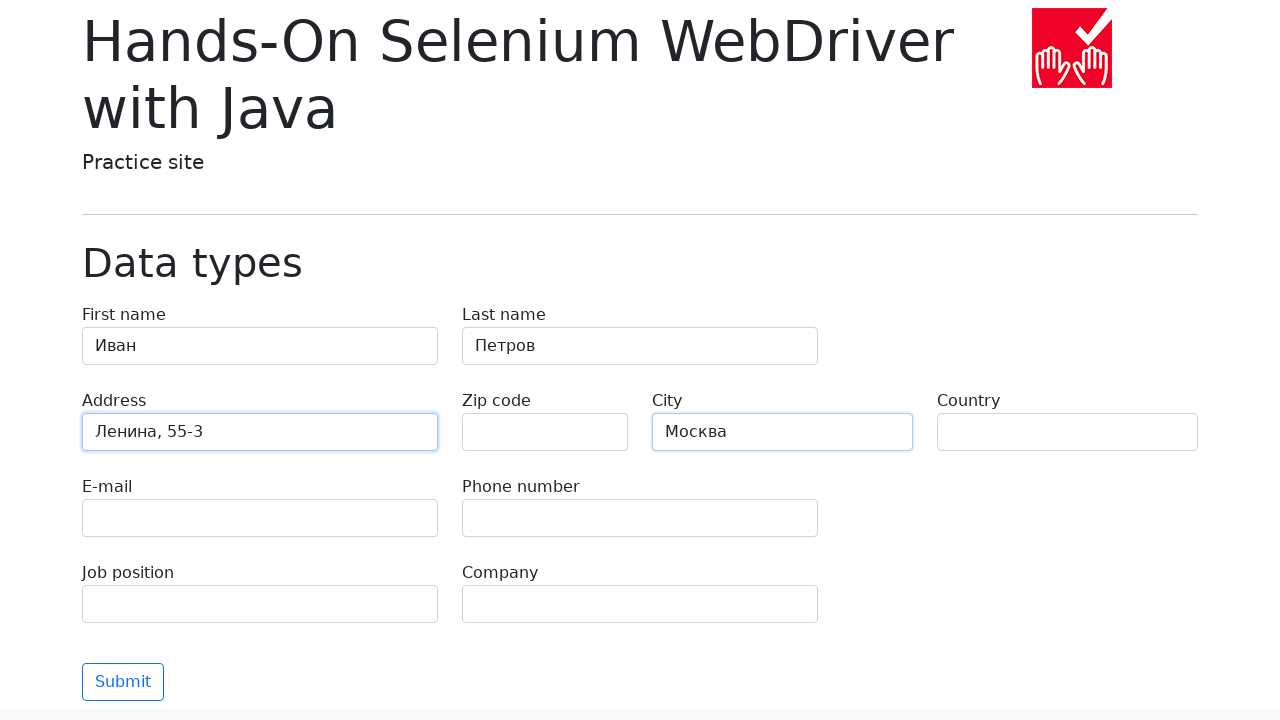

Filled country field with 'Москва' on input[name='country']
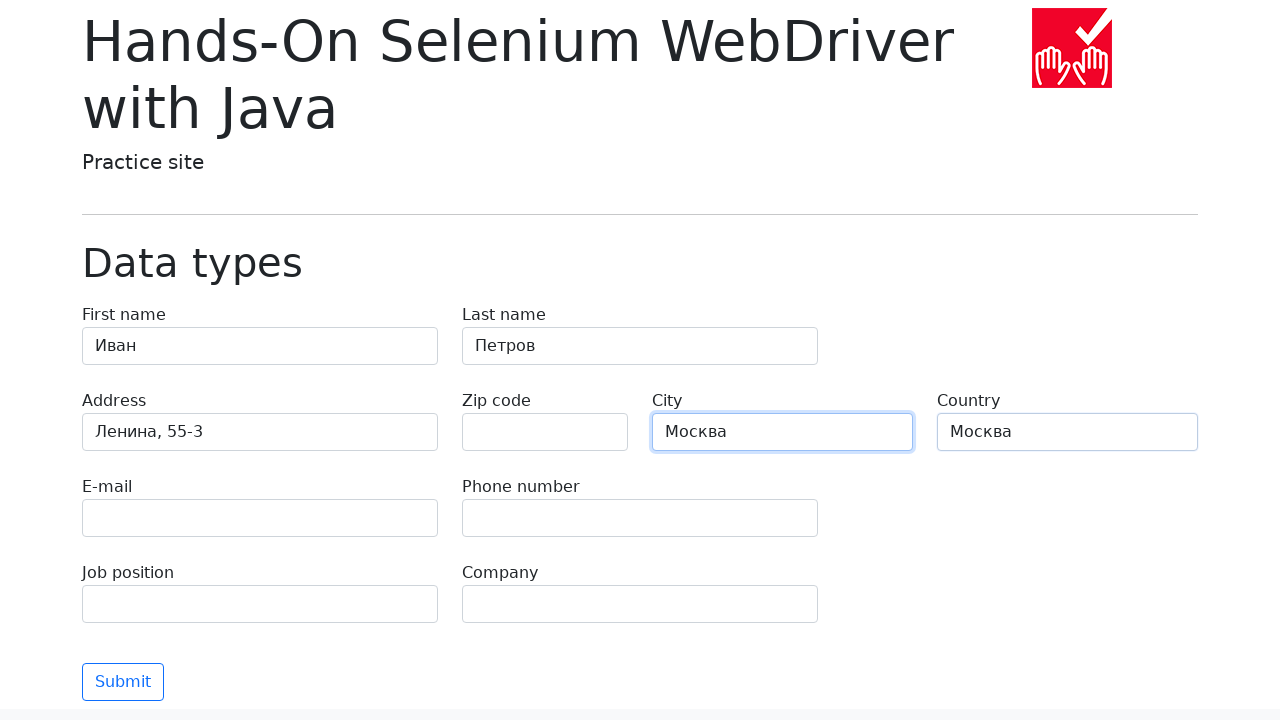

Filled job position field with 'QA' on input[name='job-position']
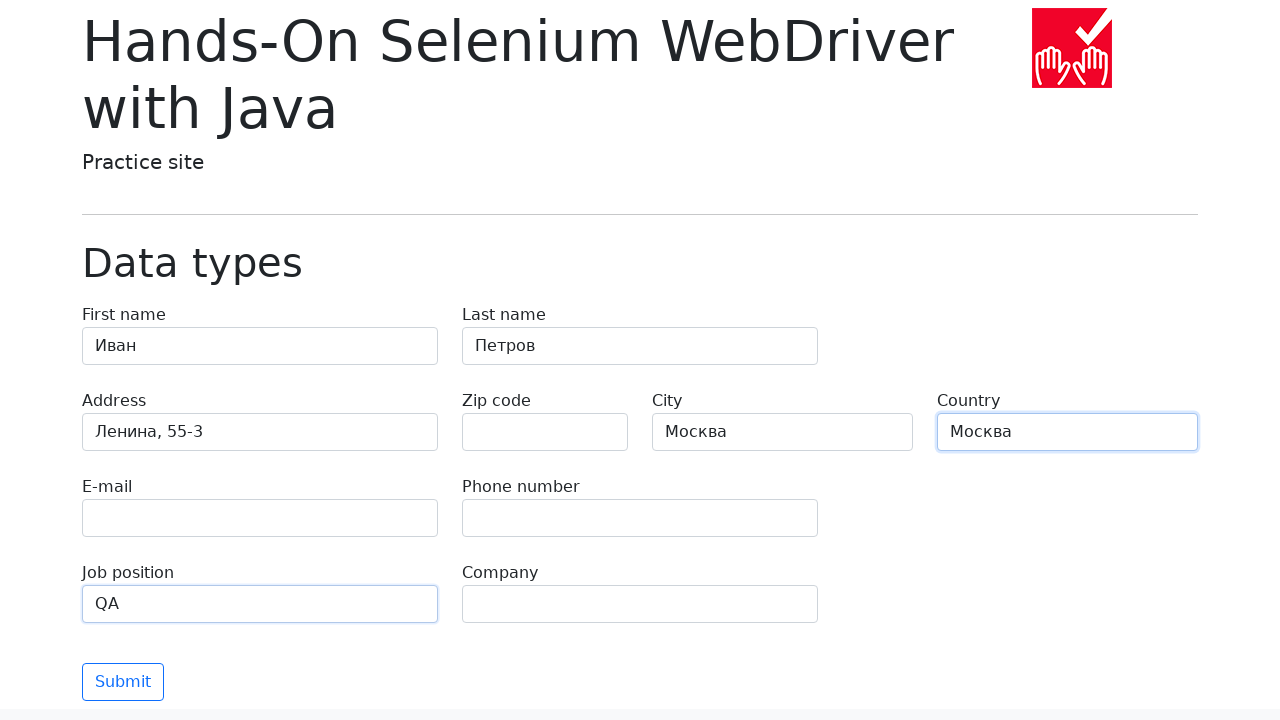

Filled company field with 'Merion' on input[name='company']
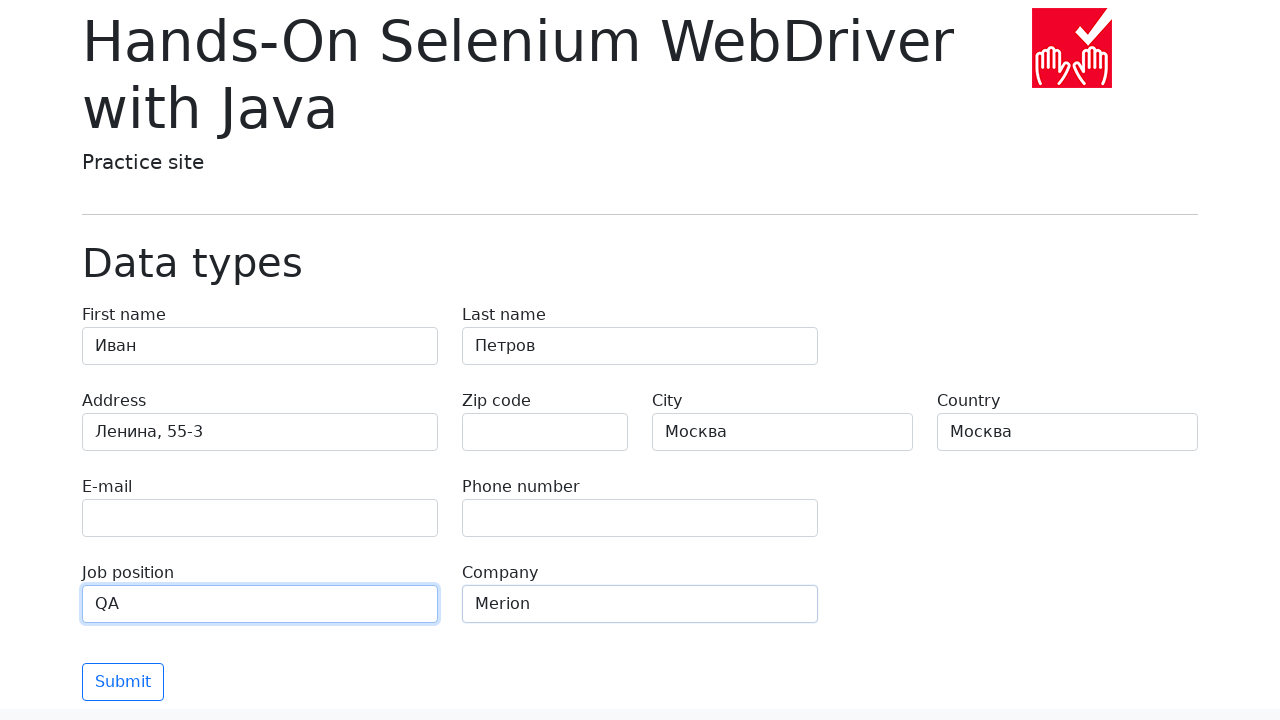

Clicked submit button to submit form at (123, 682) on button[type='submit']
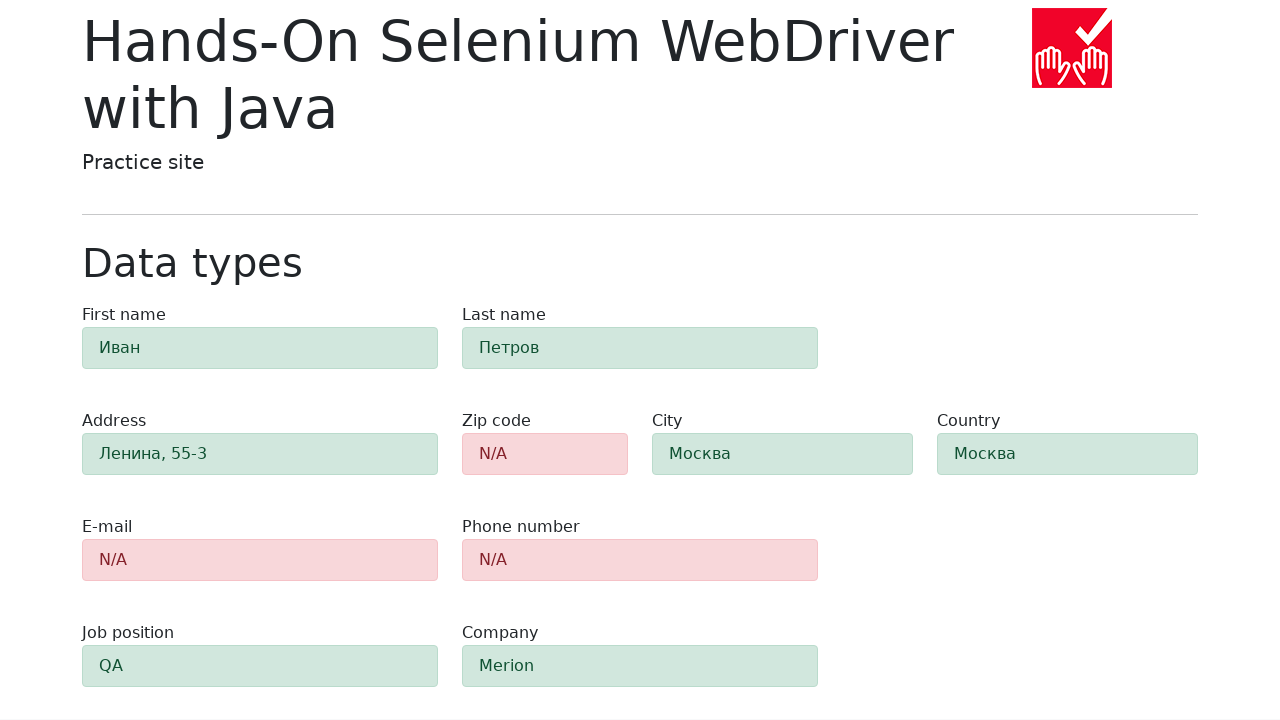

Form validation completed and zip-code field appeared
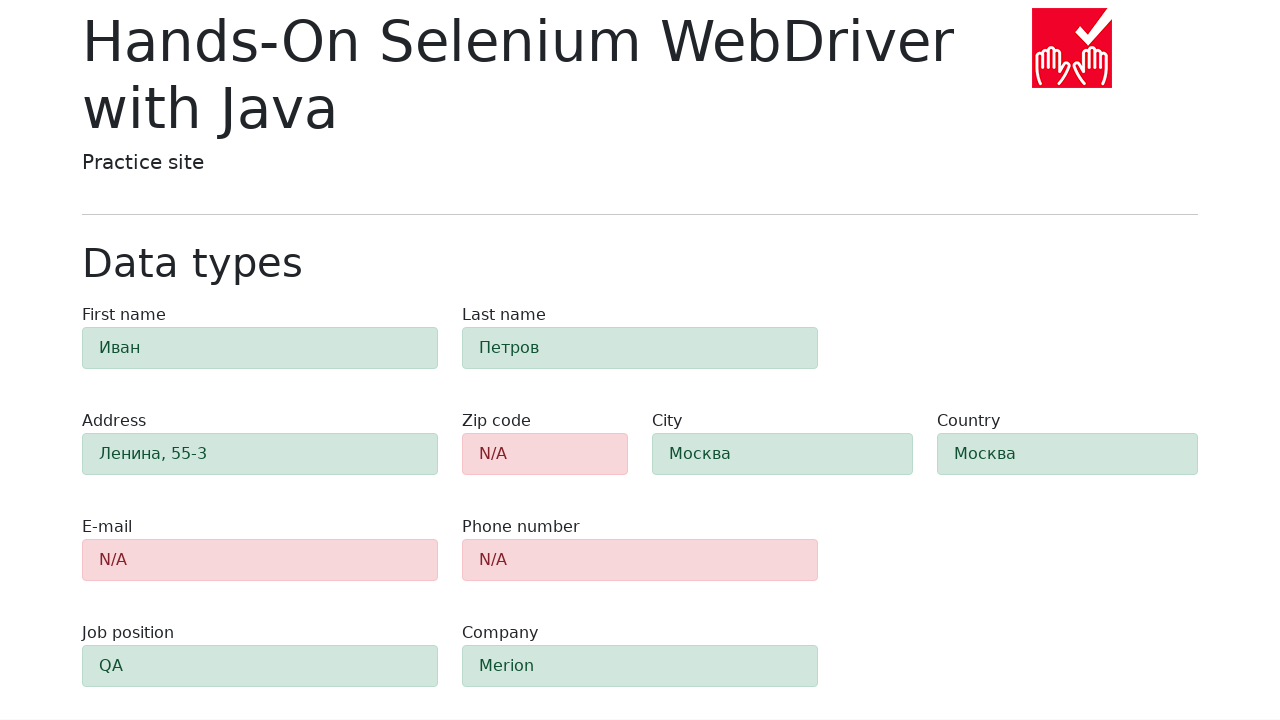

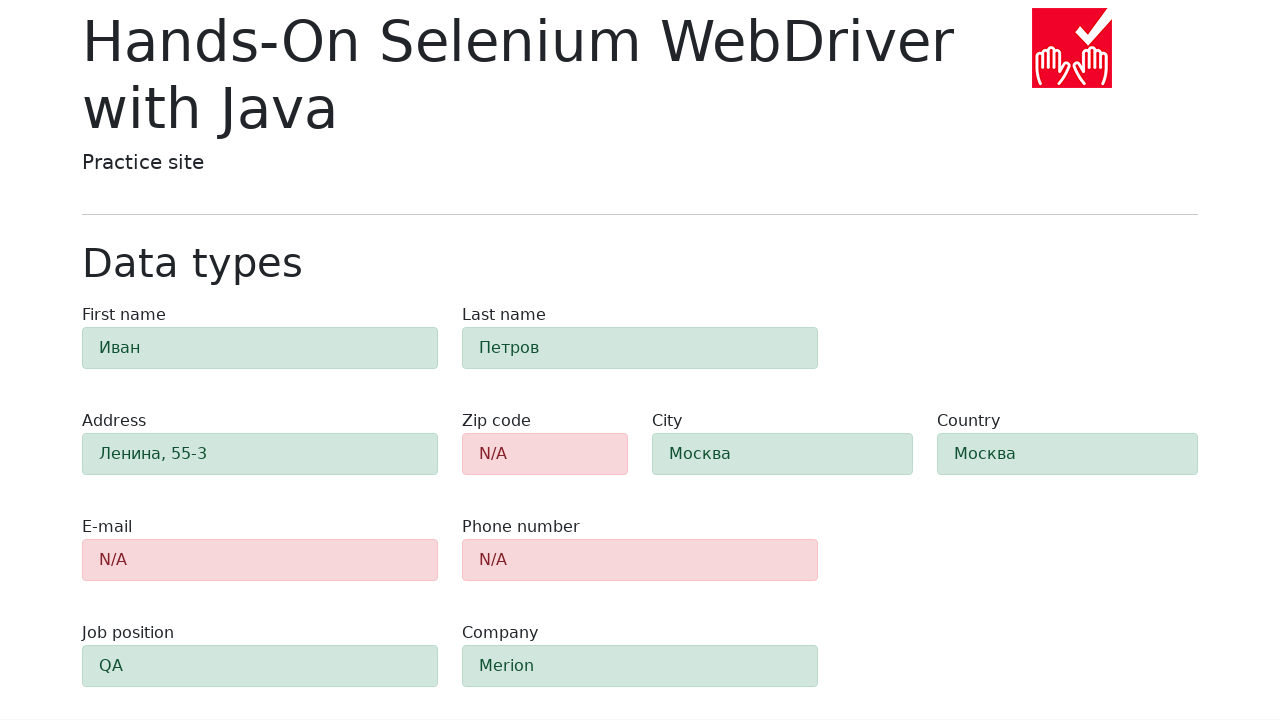